Tests dynamic controls page by clicking the remove button, verifying the "It's gone!" message appears, then clicking the add button and verifying the "It's back!" message appears.

Starting URL: https://the-internet.herokuapp.com/dynamic_controls

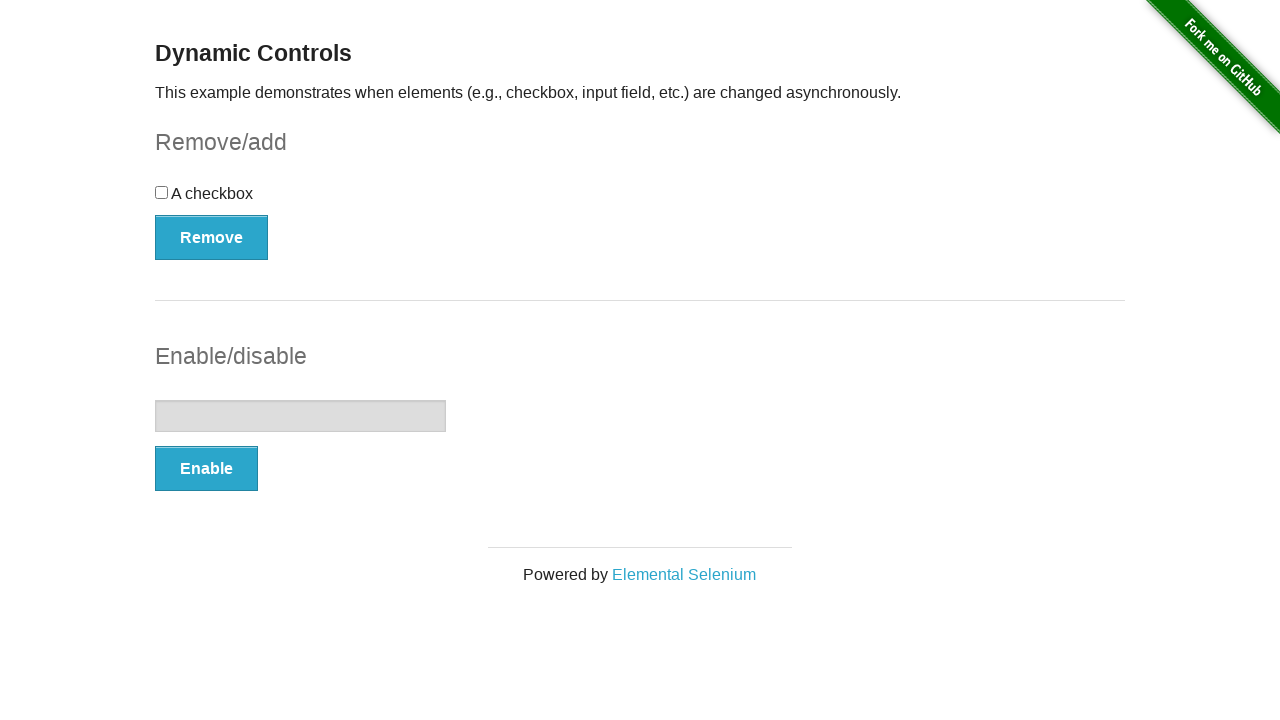

Navigated to dynamic controls page
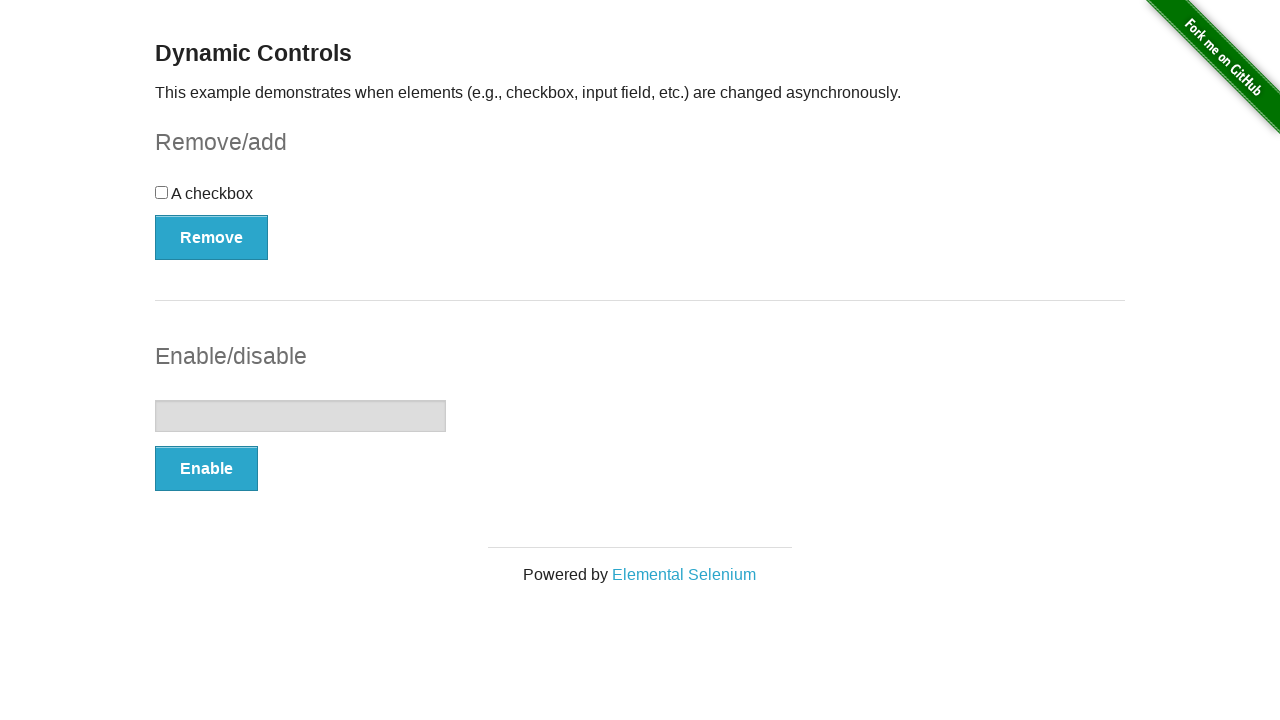

Clicked the remove button at (212, 237) on xpath=(//button[@type='button'])[1]
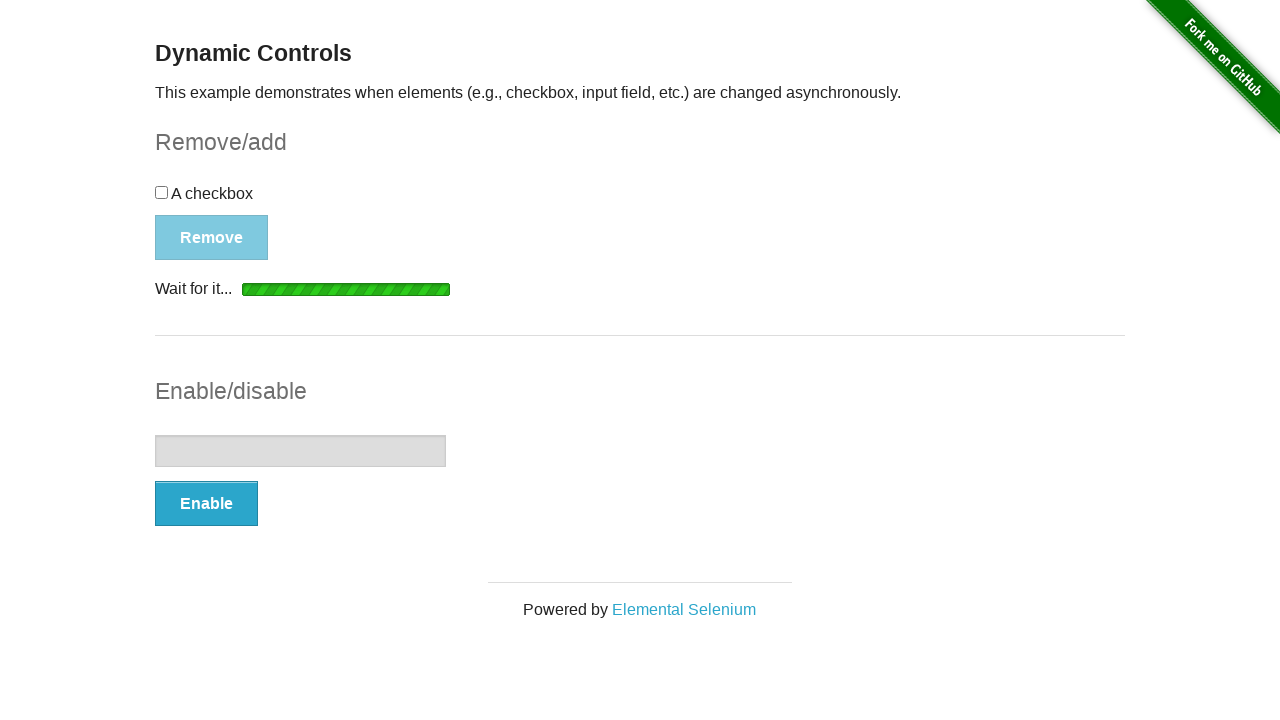

Waited for message element to appear
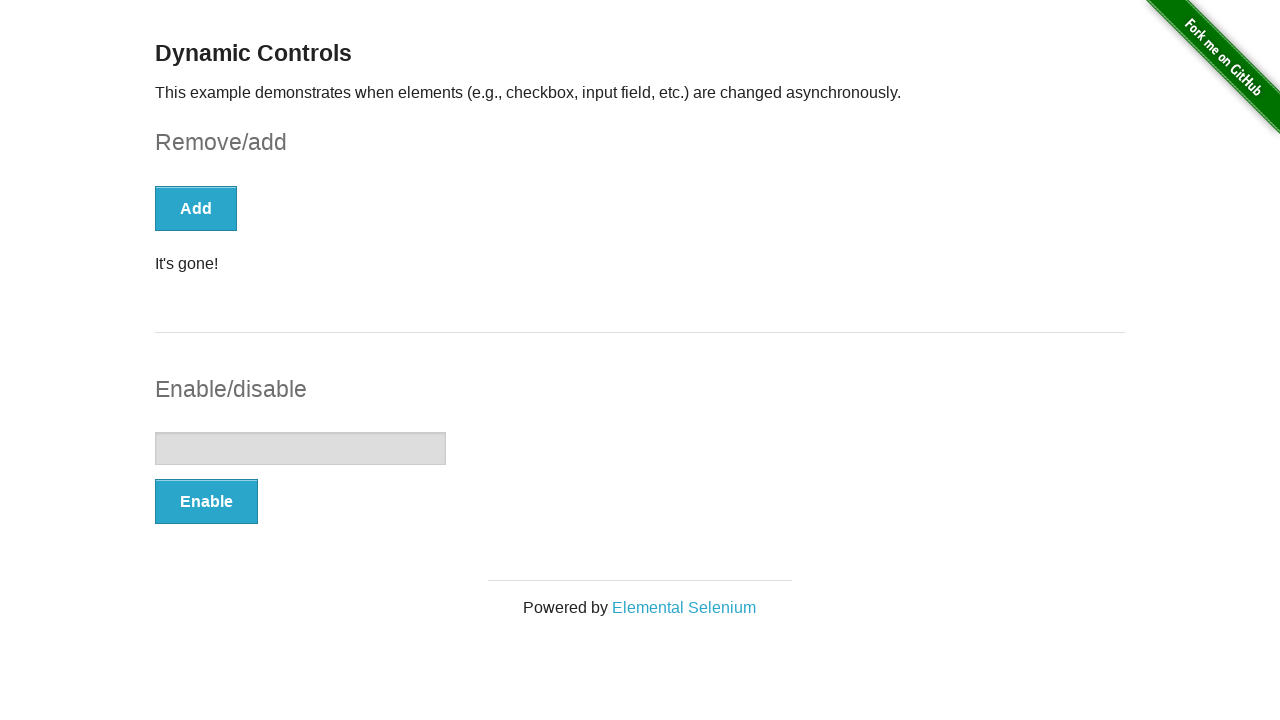

Verified "It's gone!" message appeared
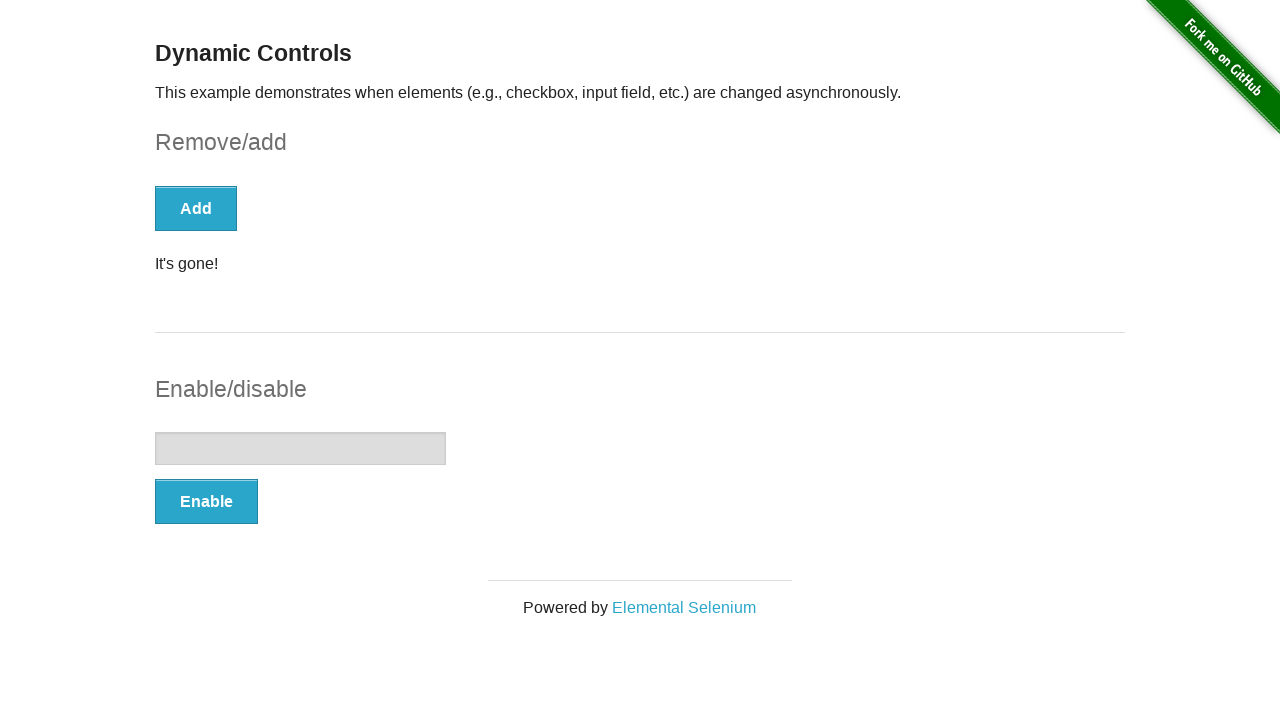

Clicked the add button at (196, 208) on xpath=(//button[@type='button'])[1]
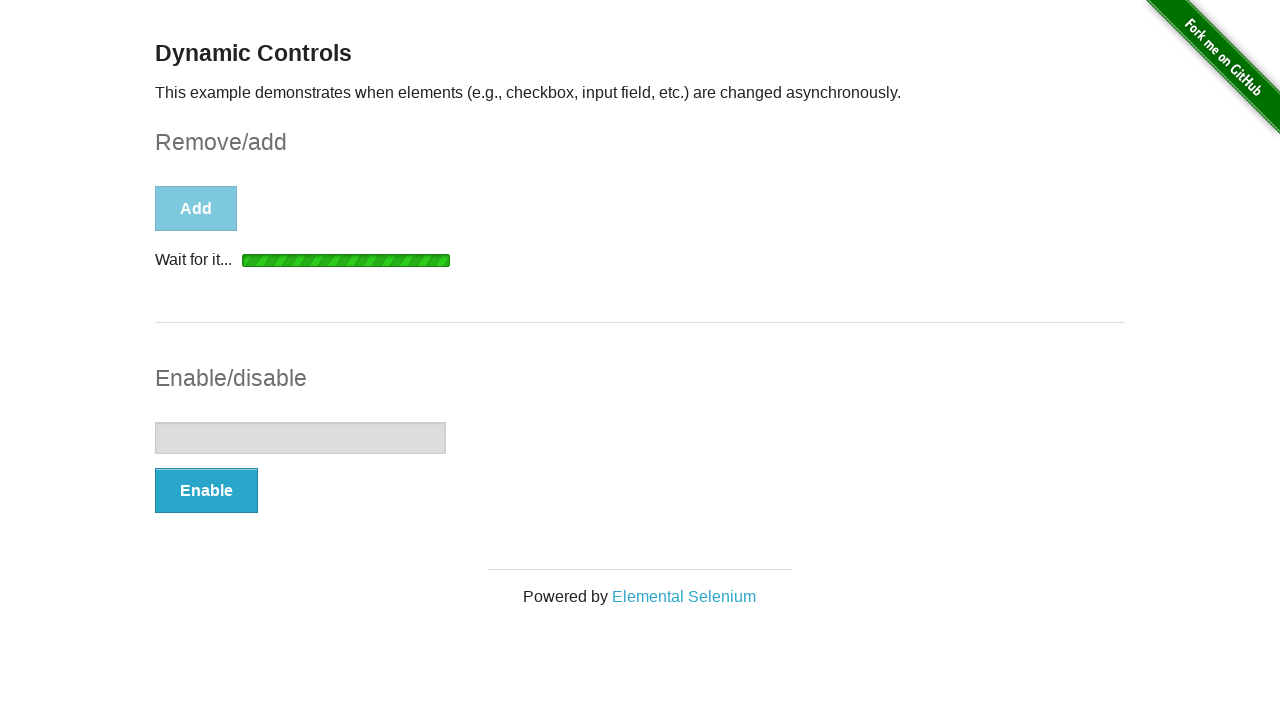

Waited for message element to appear
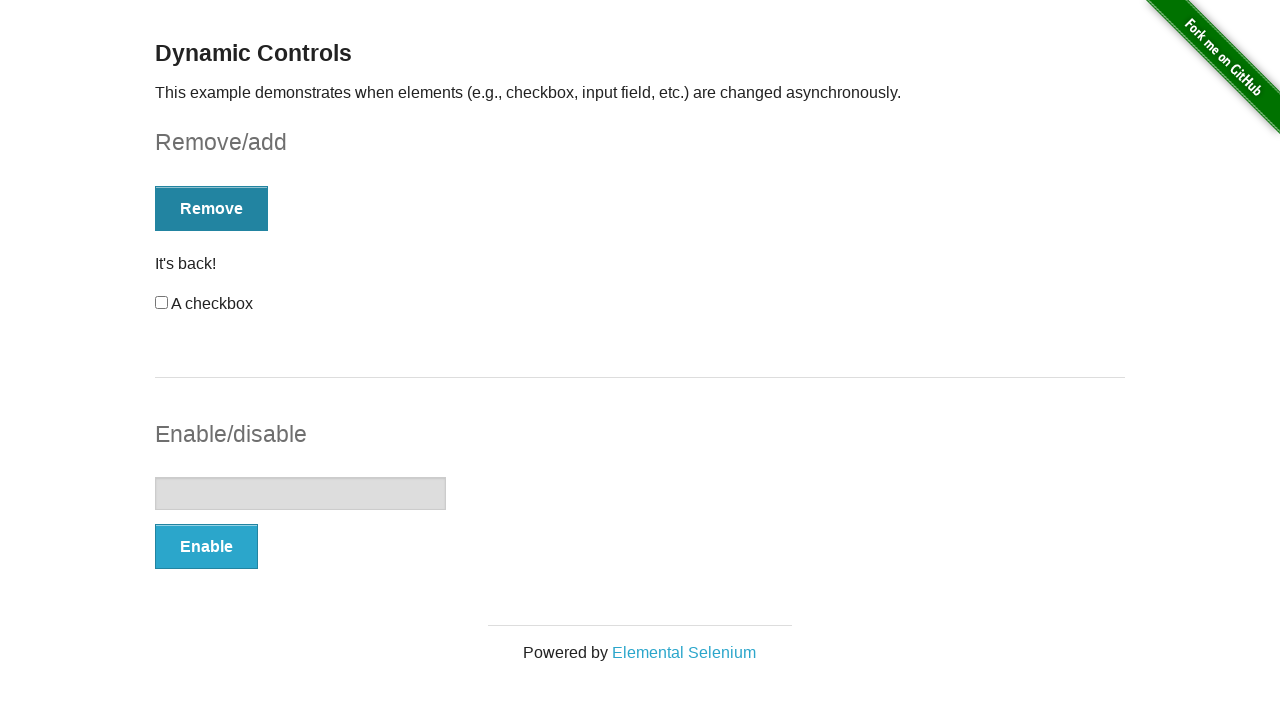

Verified "It's back!" message appeared
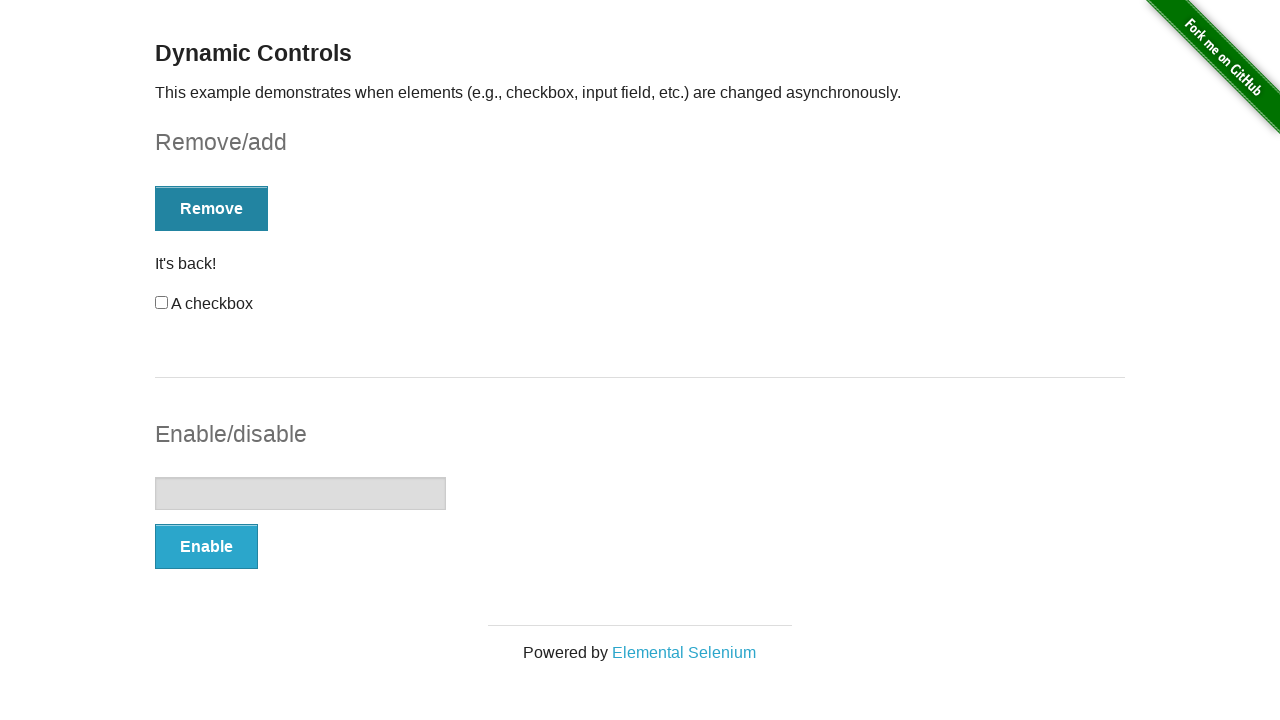

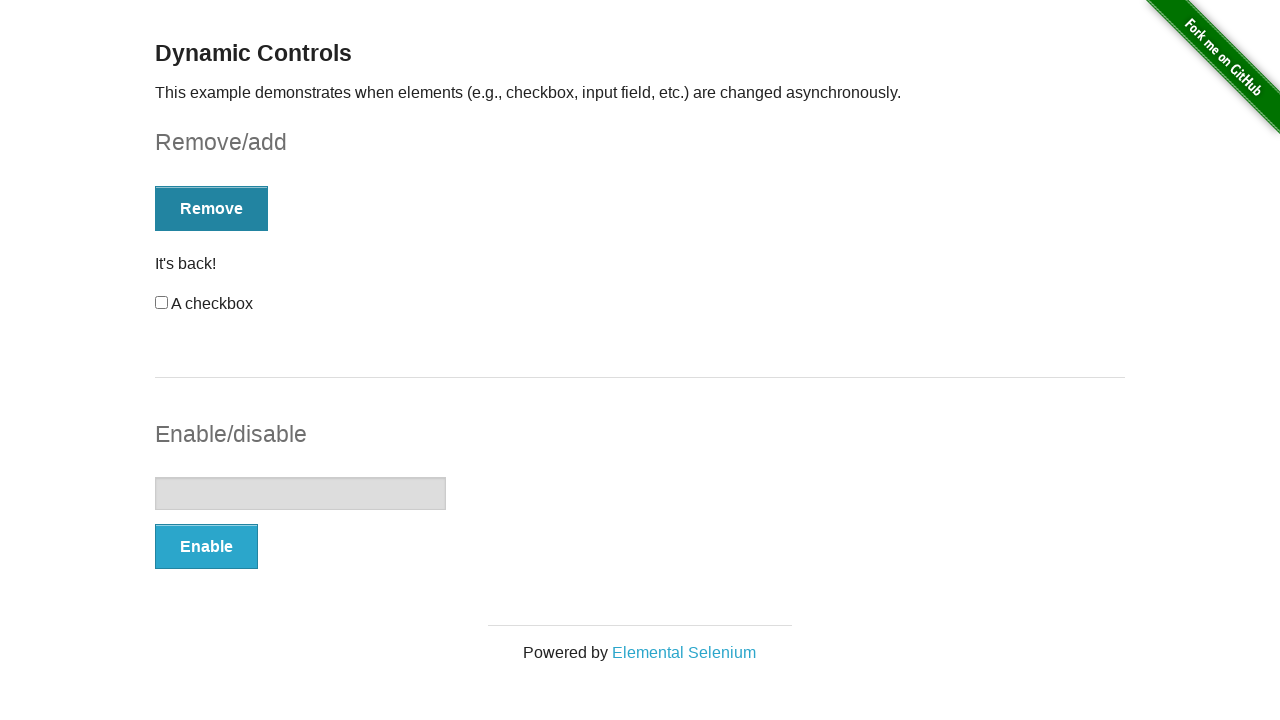